Demonstrates browser cookie management by adding a cookie, retrieving it, and then deleting cookies from the browser session.

Starting URL: https://www.geeksforgeeks.org/

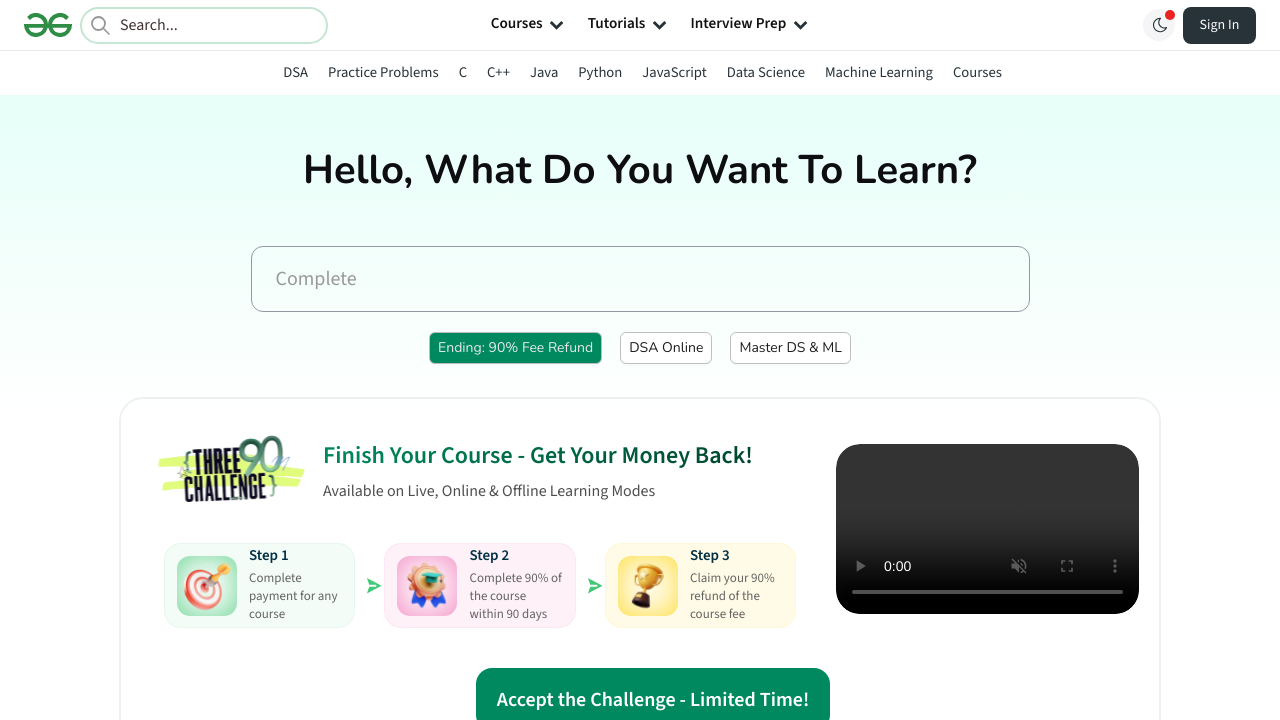

Added cookie 'foo' with value 'bar' to browser context
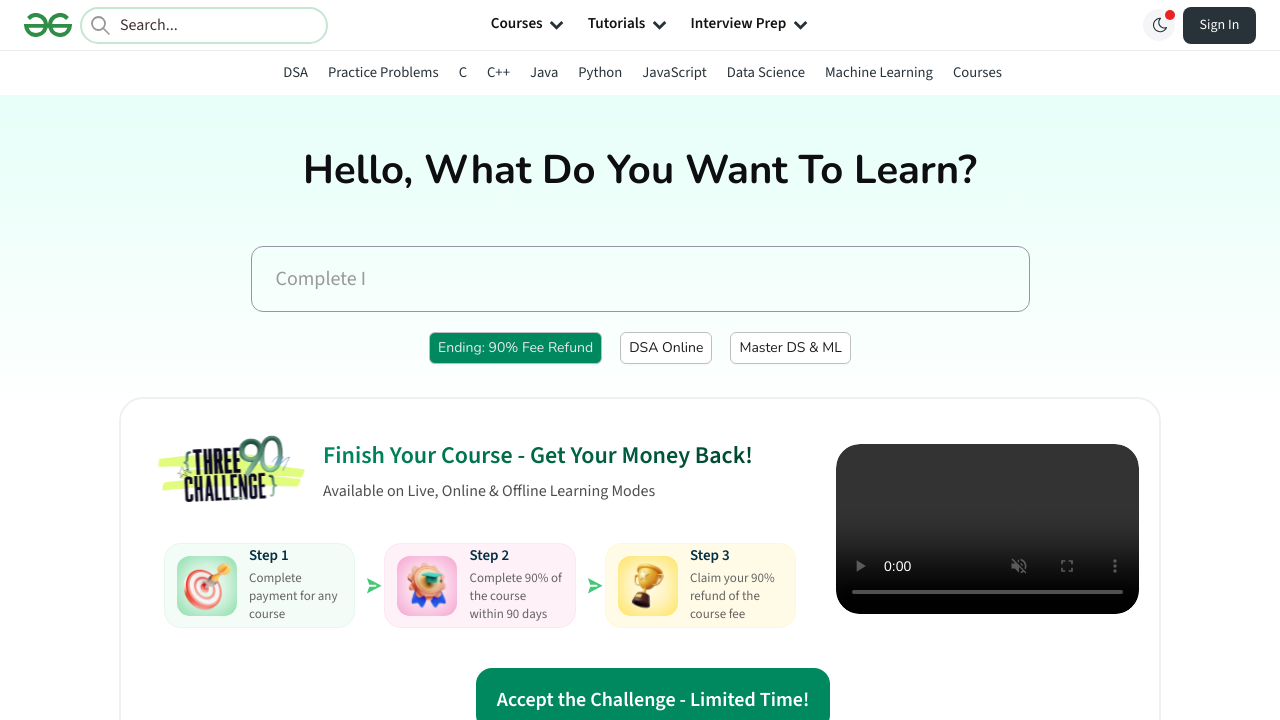

Retrieved all cookies from browser context
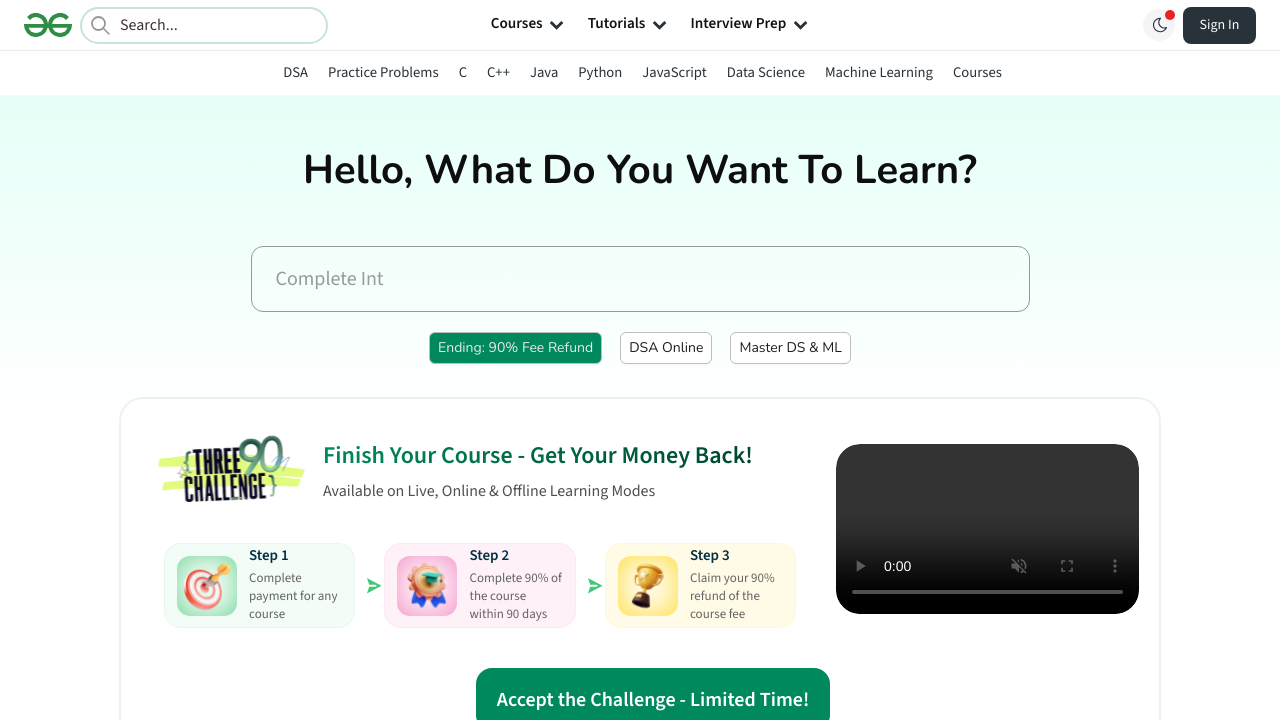

Filtered and found the 'foo' cookie from the cookies list
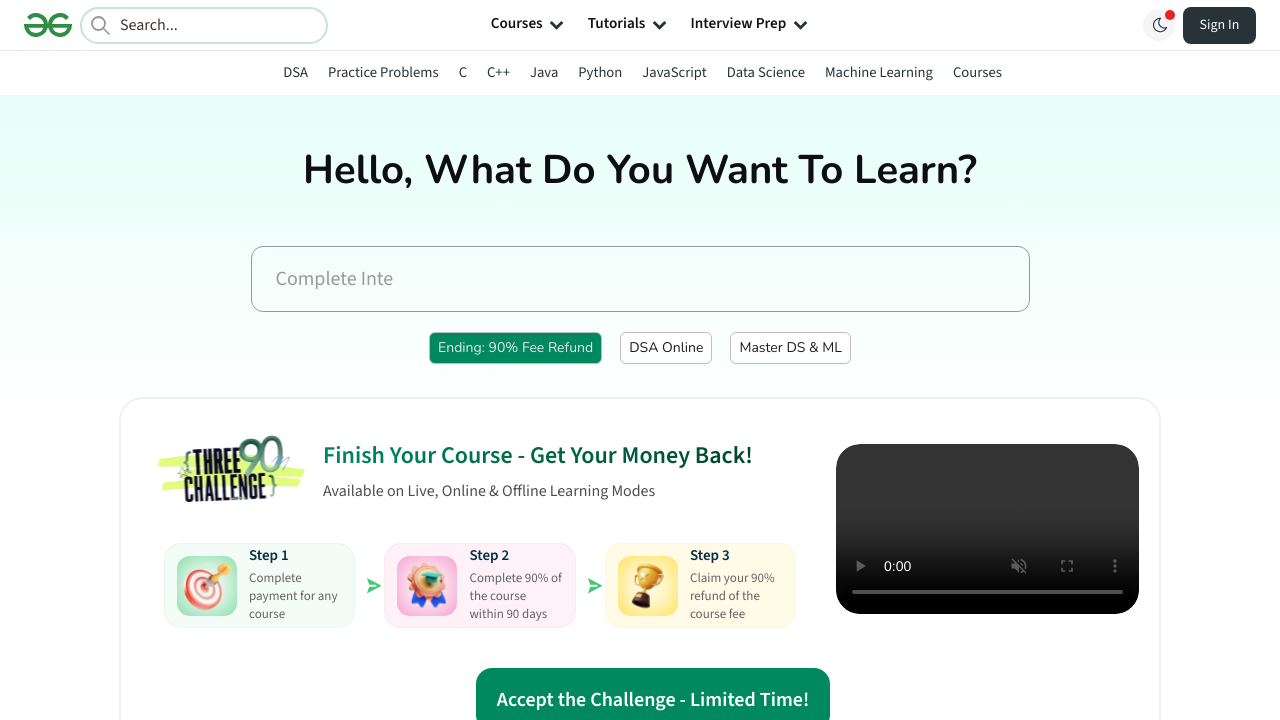

Retrieved all cookies from the current browser context
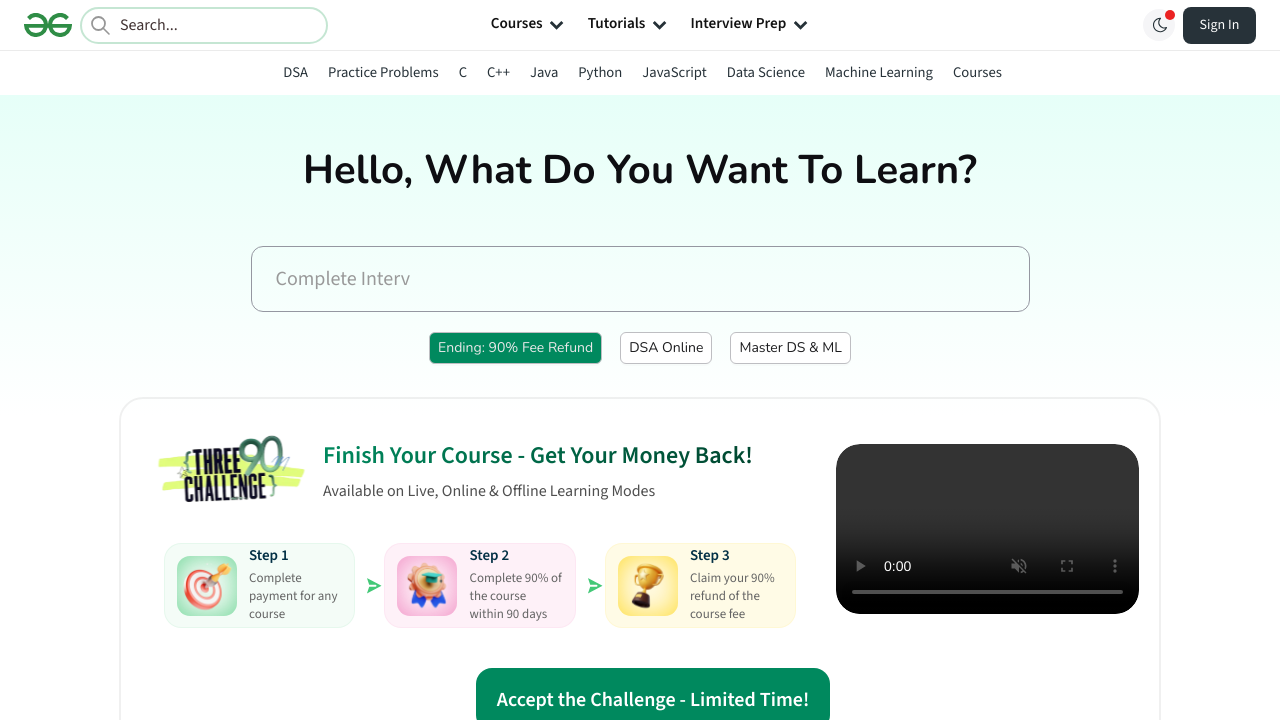

Cleared all cookies from the browser context
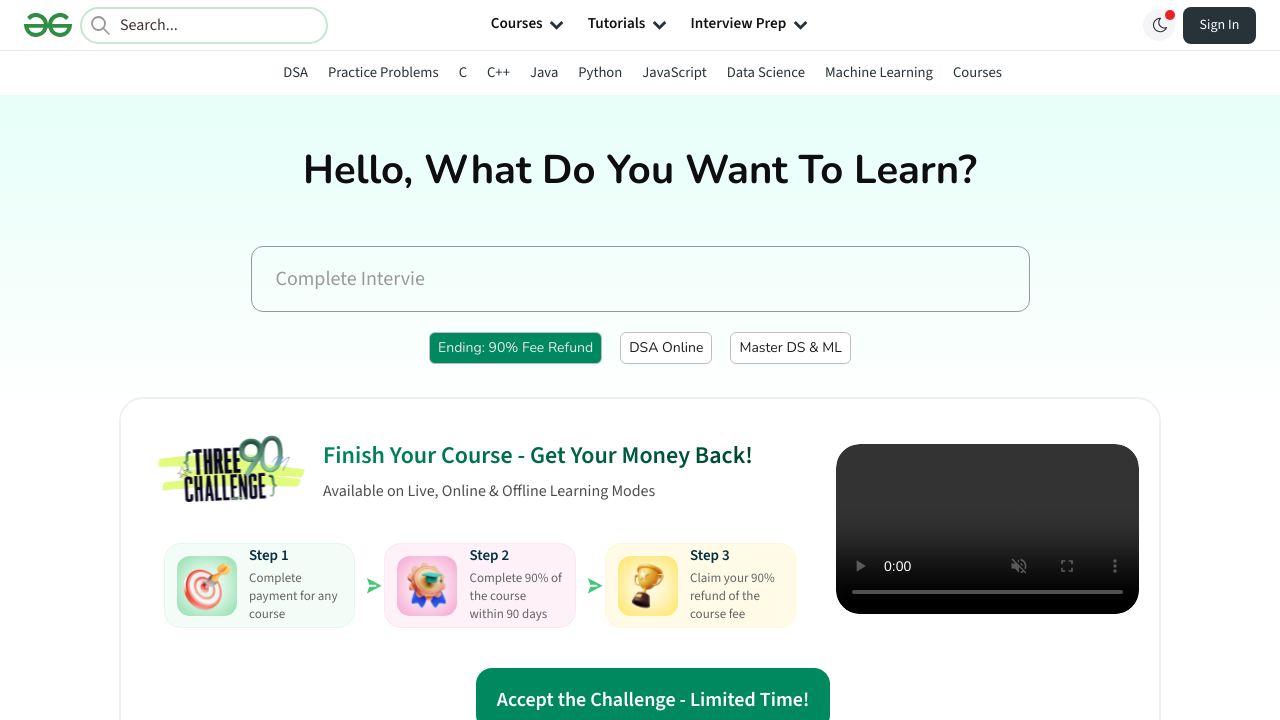

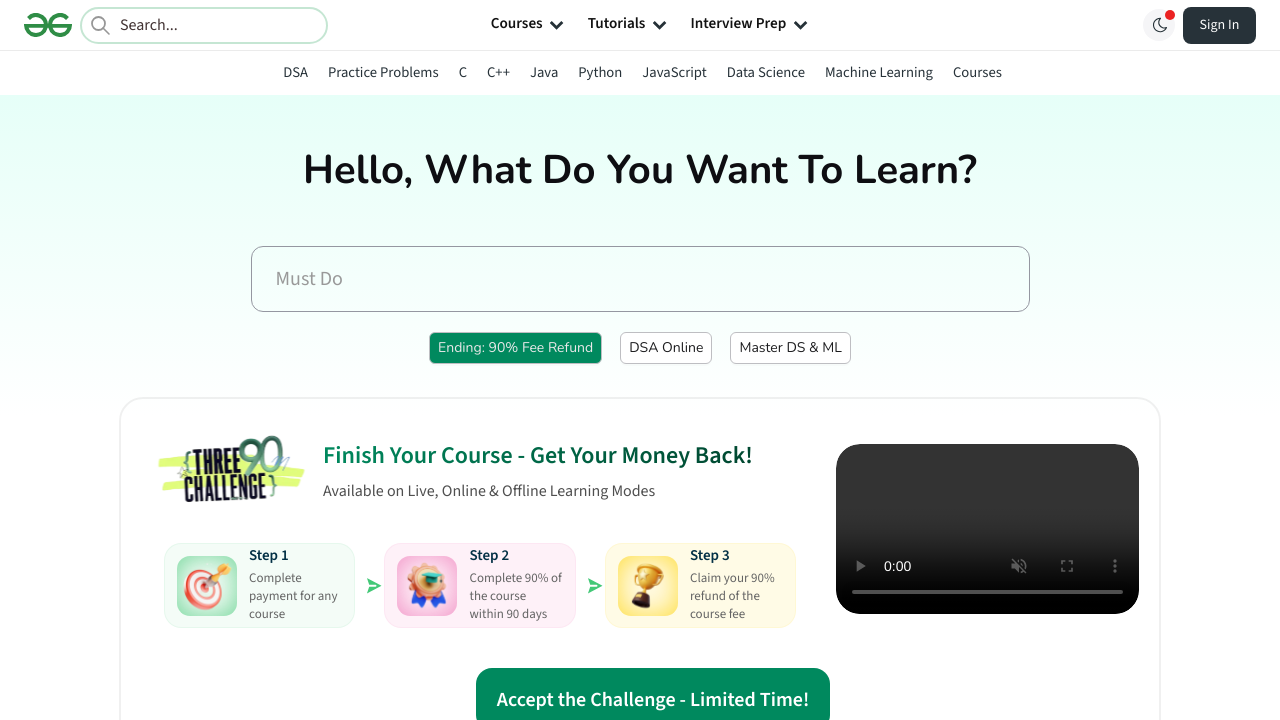